Navigates to a page with lazy-loading images and waits for all images to fully load before verifying their presence

Starting URL: https://bonigarcia.dev/selenium-webdriver-java/loading-images.html

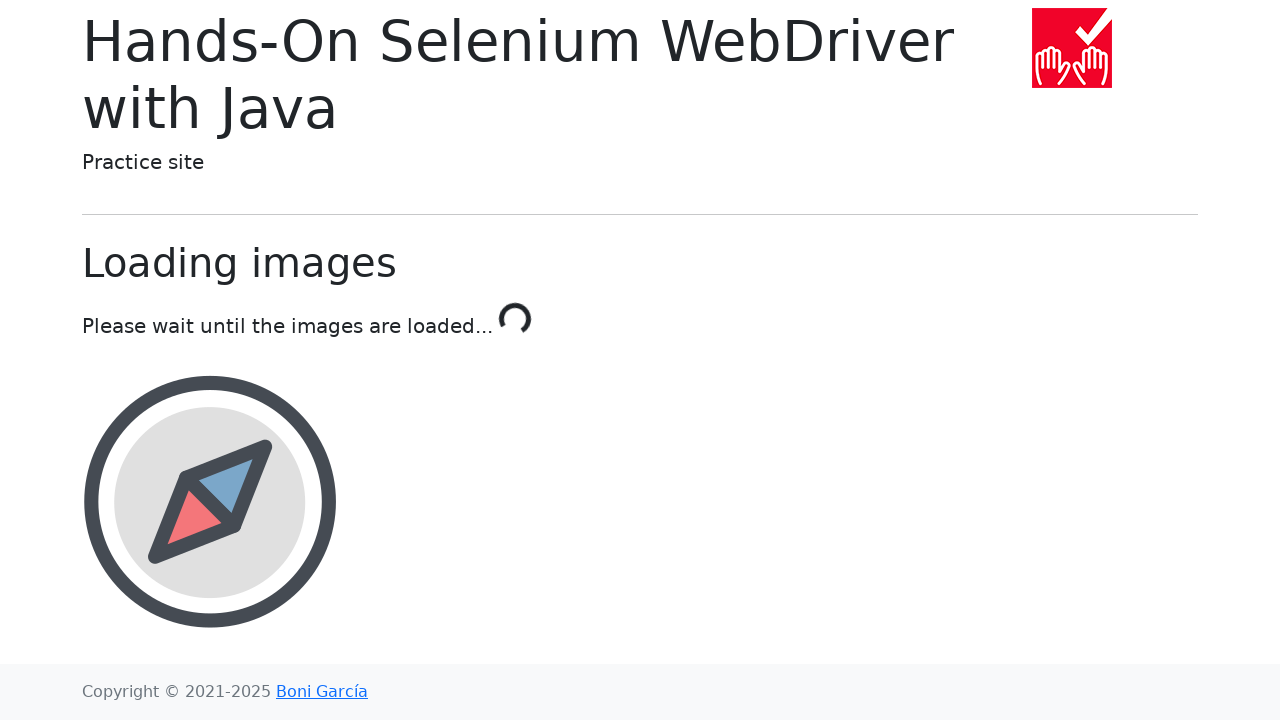

Navigated to loading-images.html page
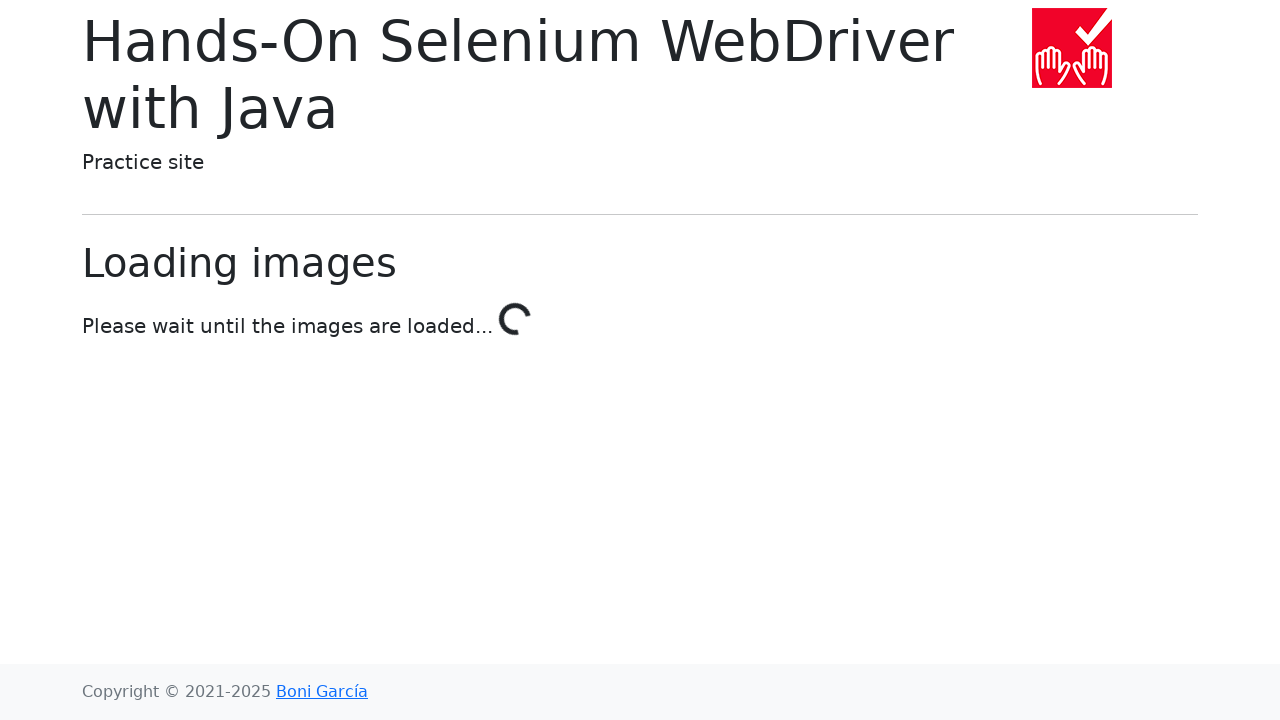

All lazy-loaded images have fully loaded with valid src attributes
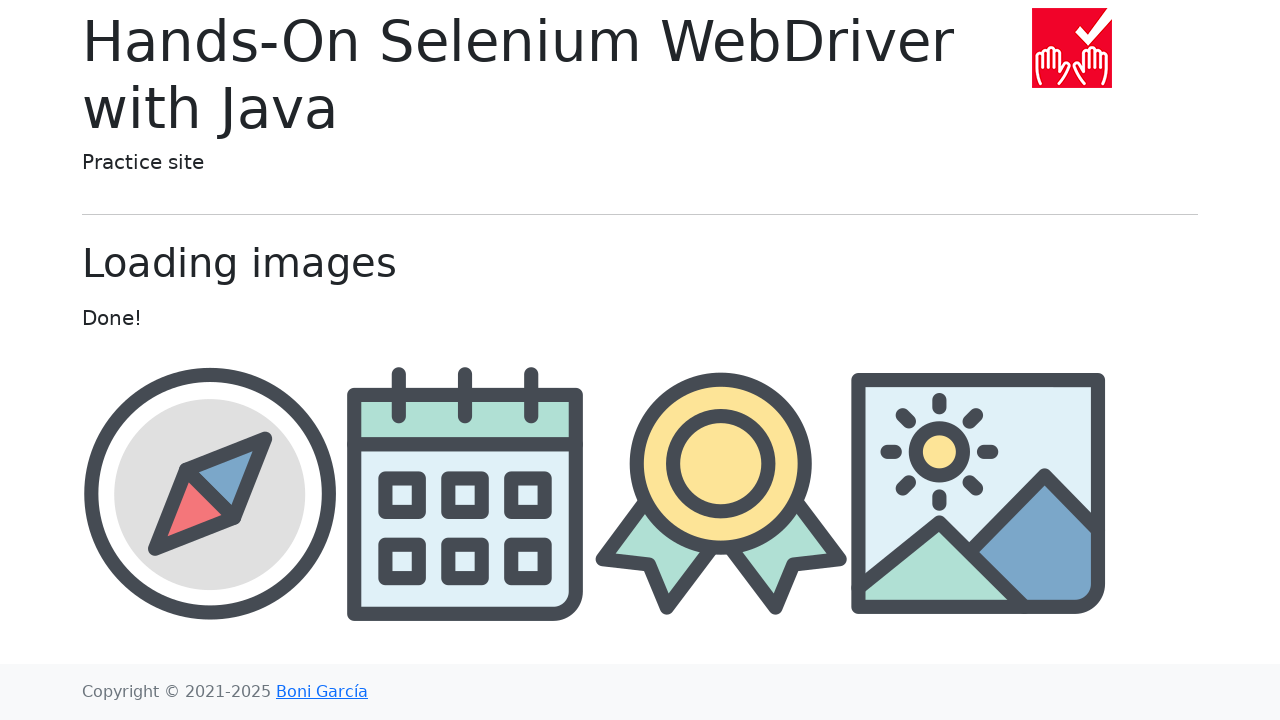

Award image is visible and verified to be present
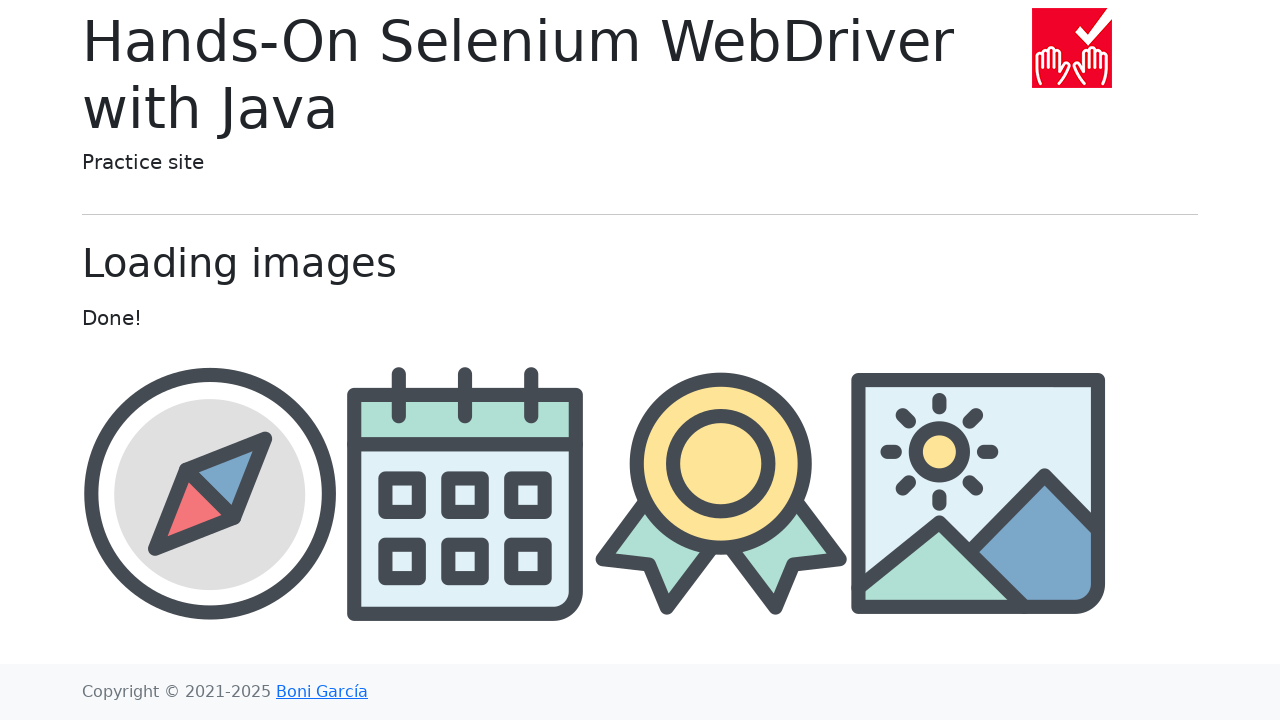

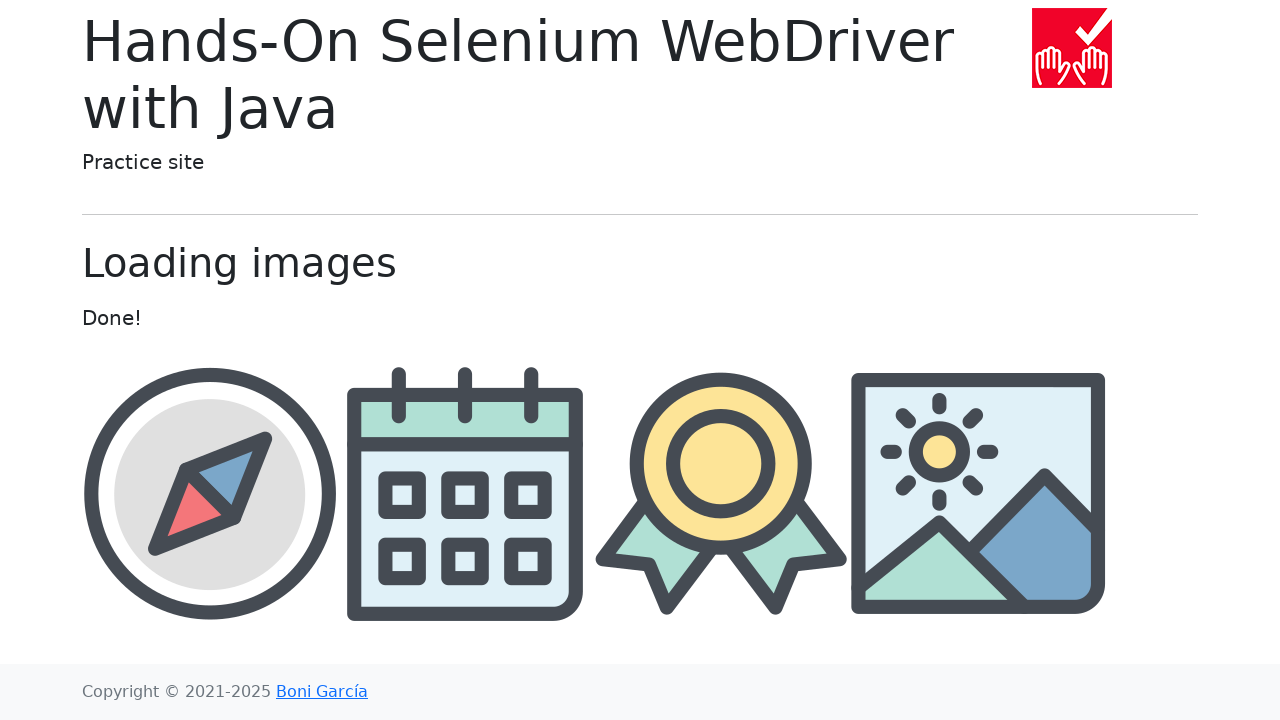